Tests the product search functionality by typing a search term and verifying that the correct number of filtered products are displayed

Starting URL: https://rahulshettyacademy.com/seleniumPractise/#/

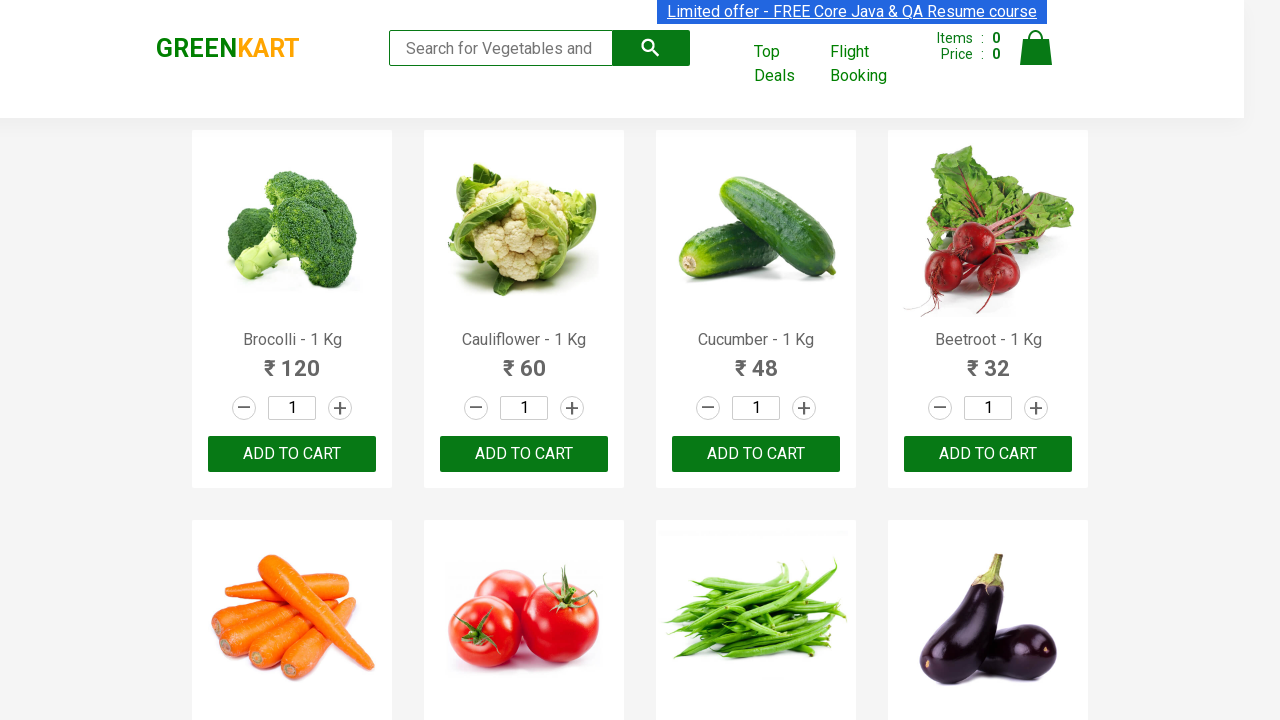

Filled search field with 'ca' on .search-keyword
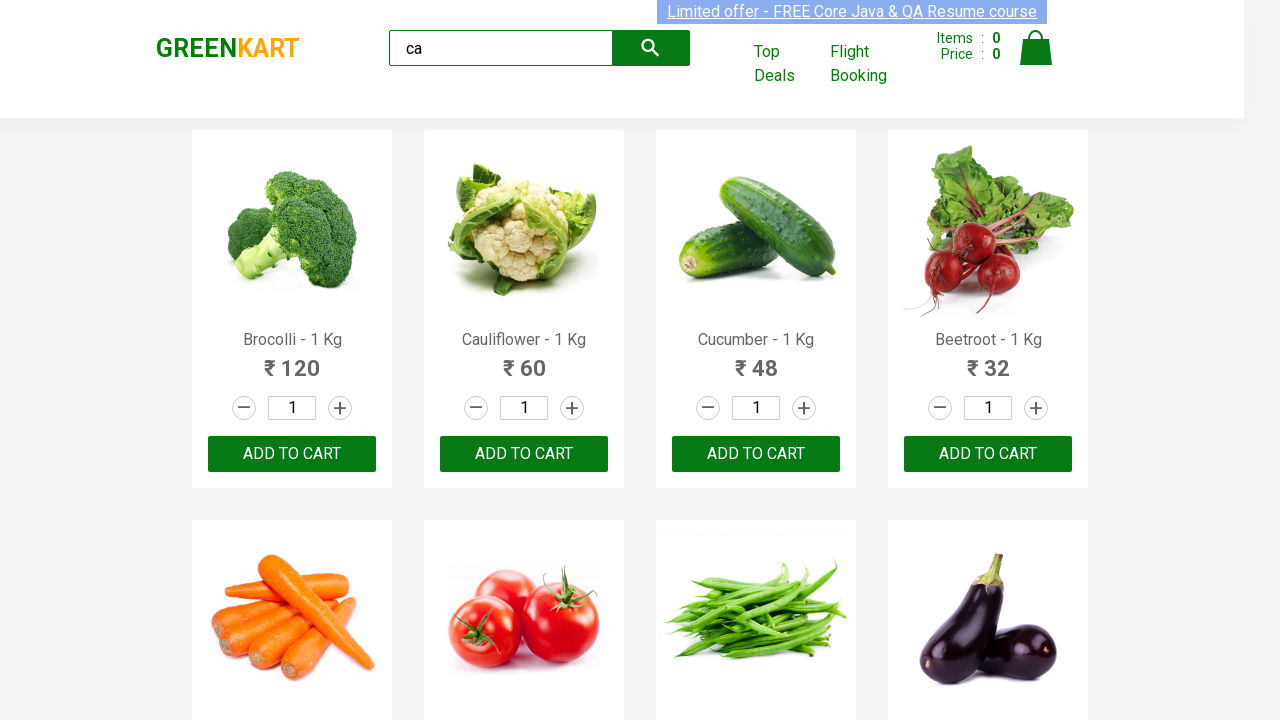

Waited for filtered products to appear
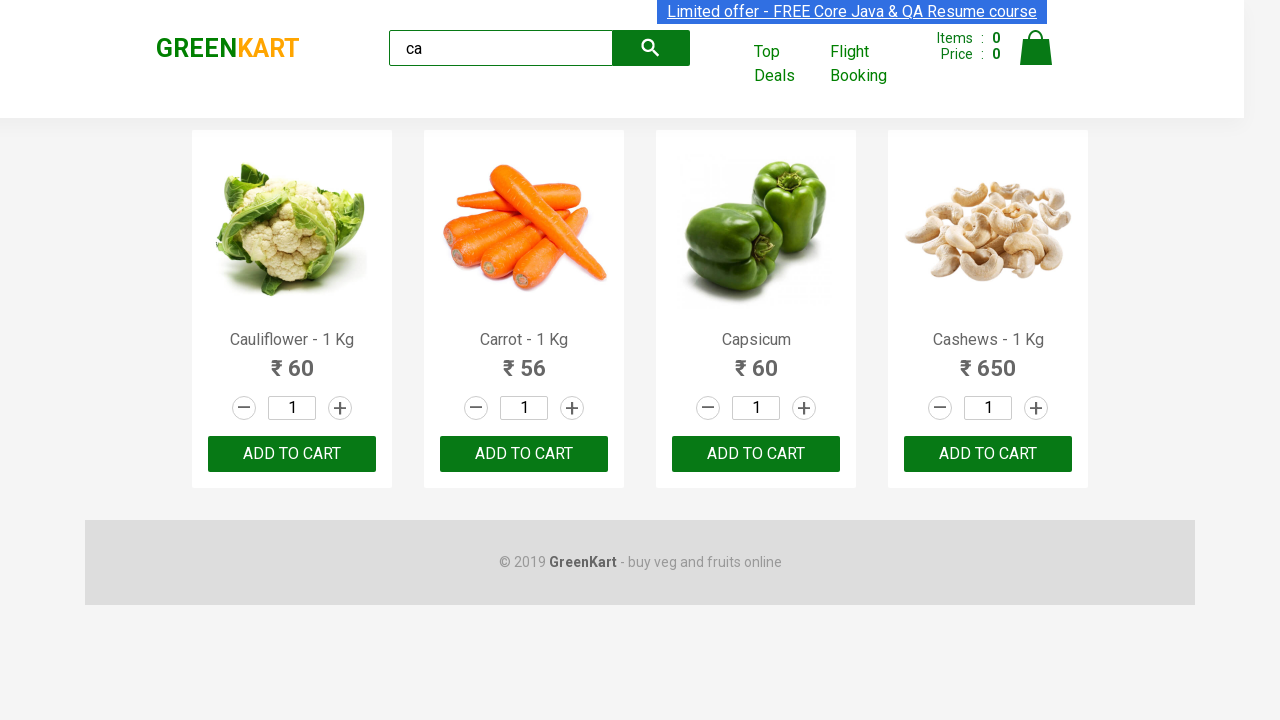

Located all visible products
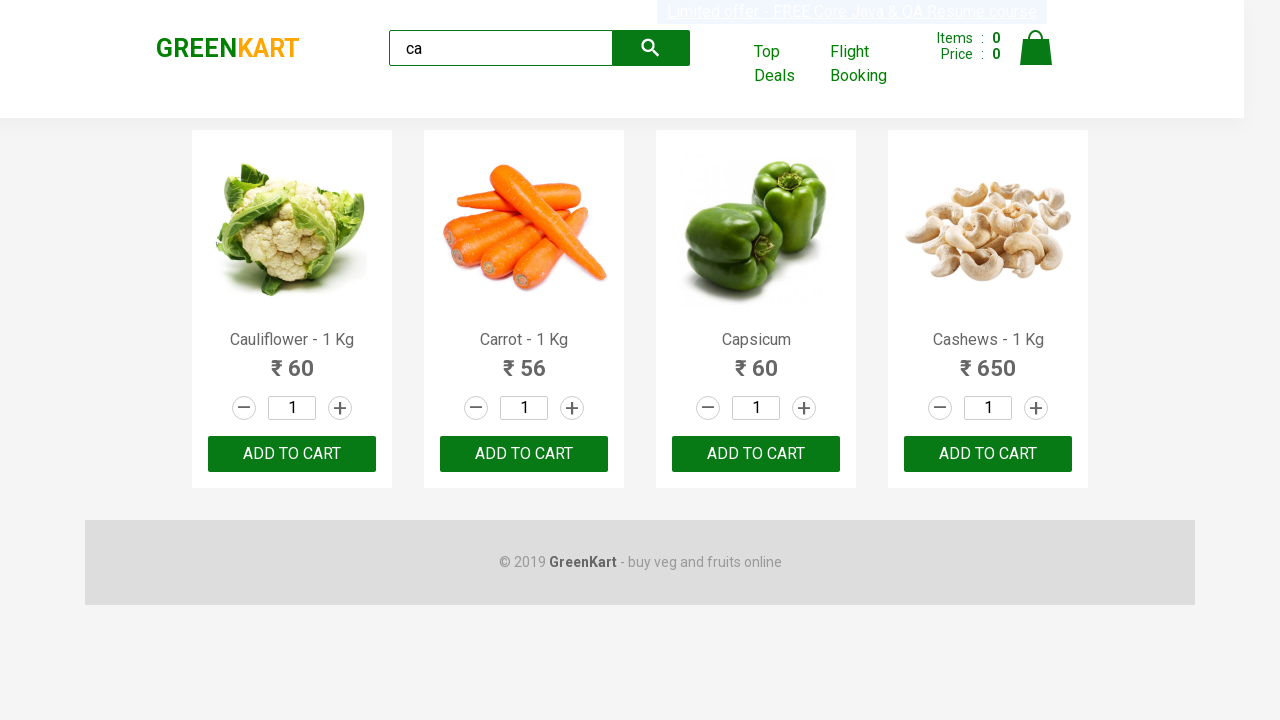

Verified that 4 filtered products are displayed
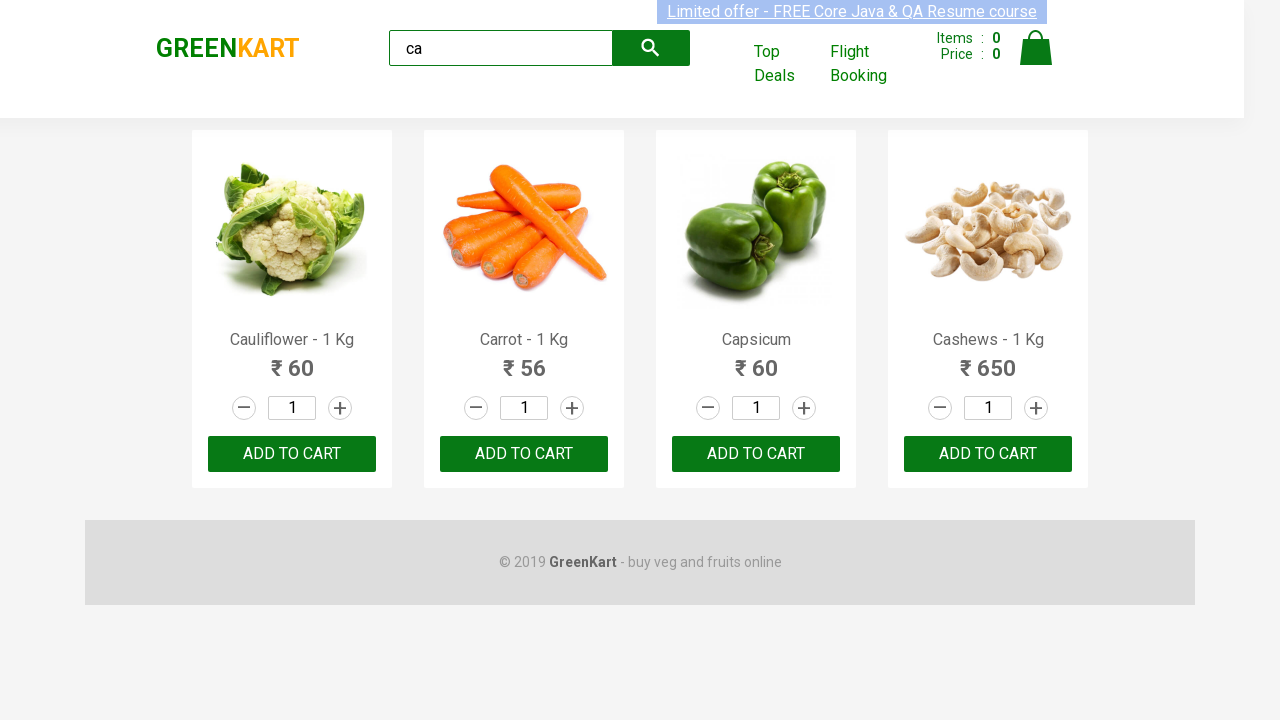

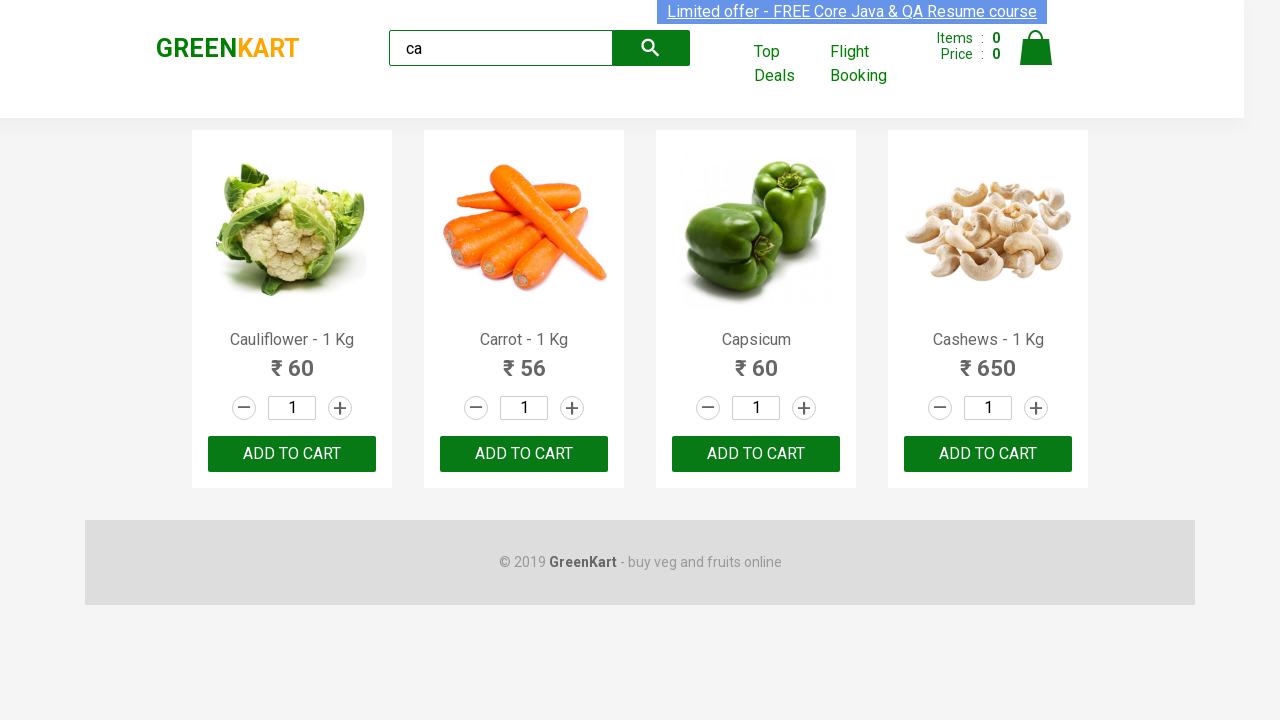